Tests alert handling functionality by clicking a button to trigger a simple alert and accepting it

Starting URL: https://letcode.in/alert

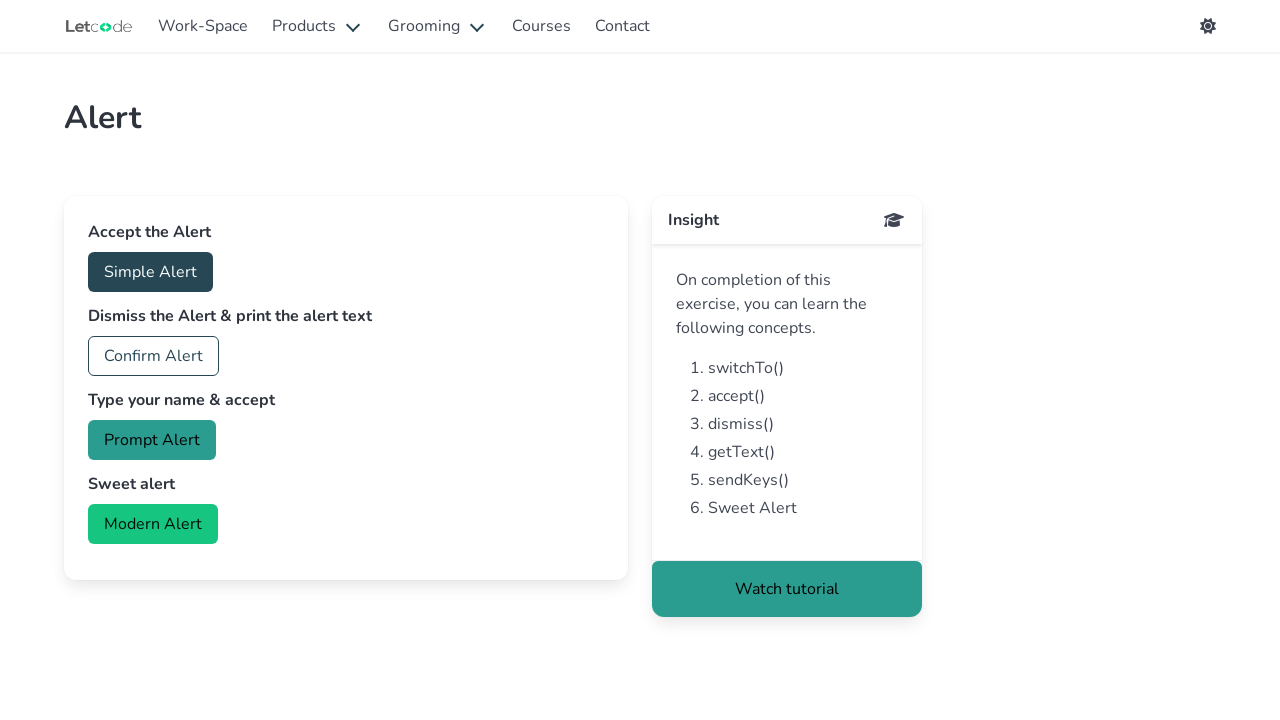

Navigated to alert practice page
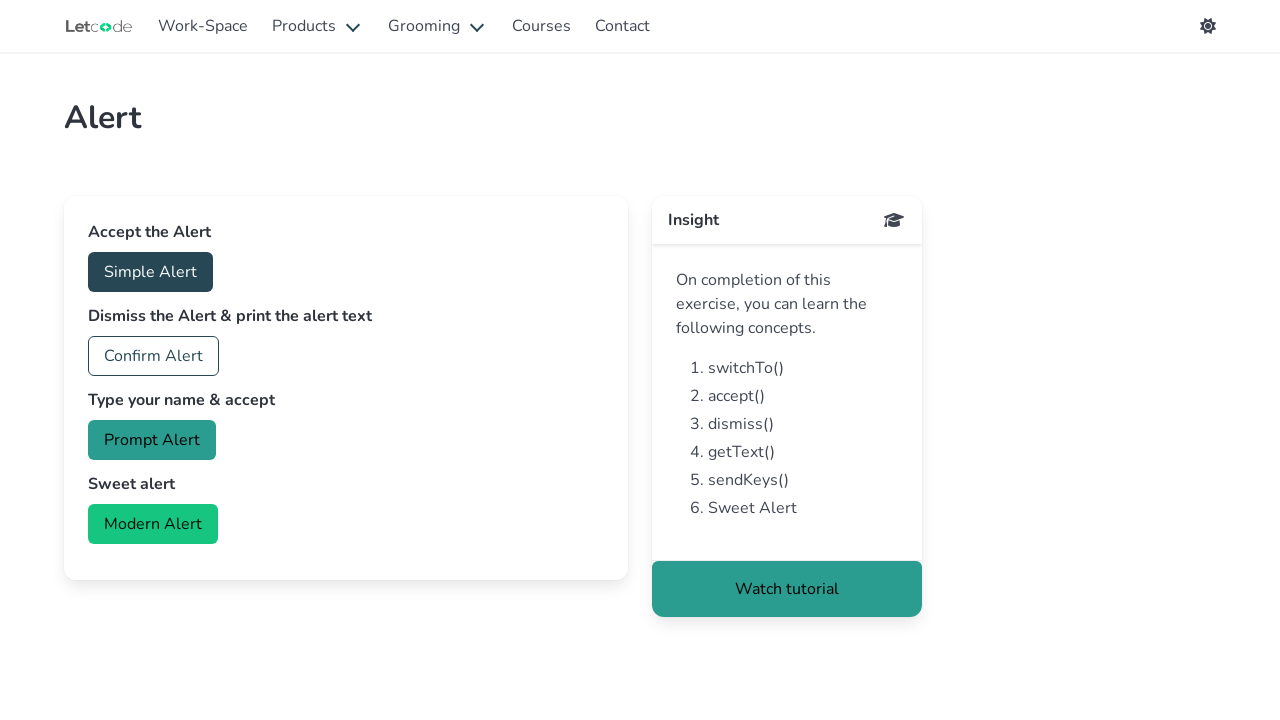

Clicked button to trigger simple alert at (150, 272) on xpath=//*[contains(text(),'Simple Alert')]
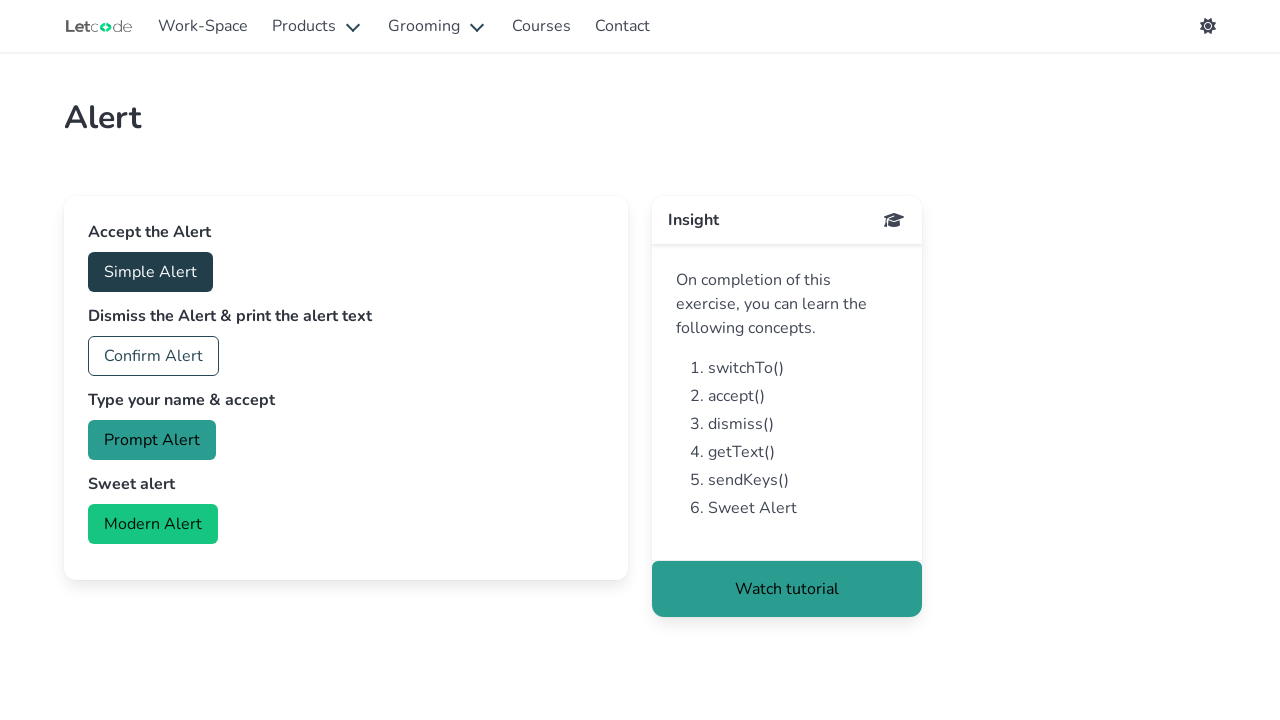

Alert dialog accepted
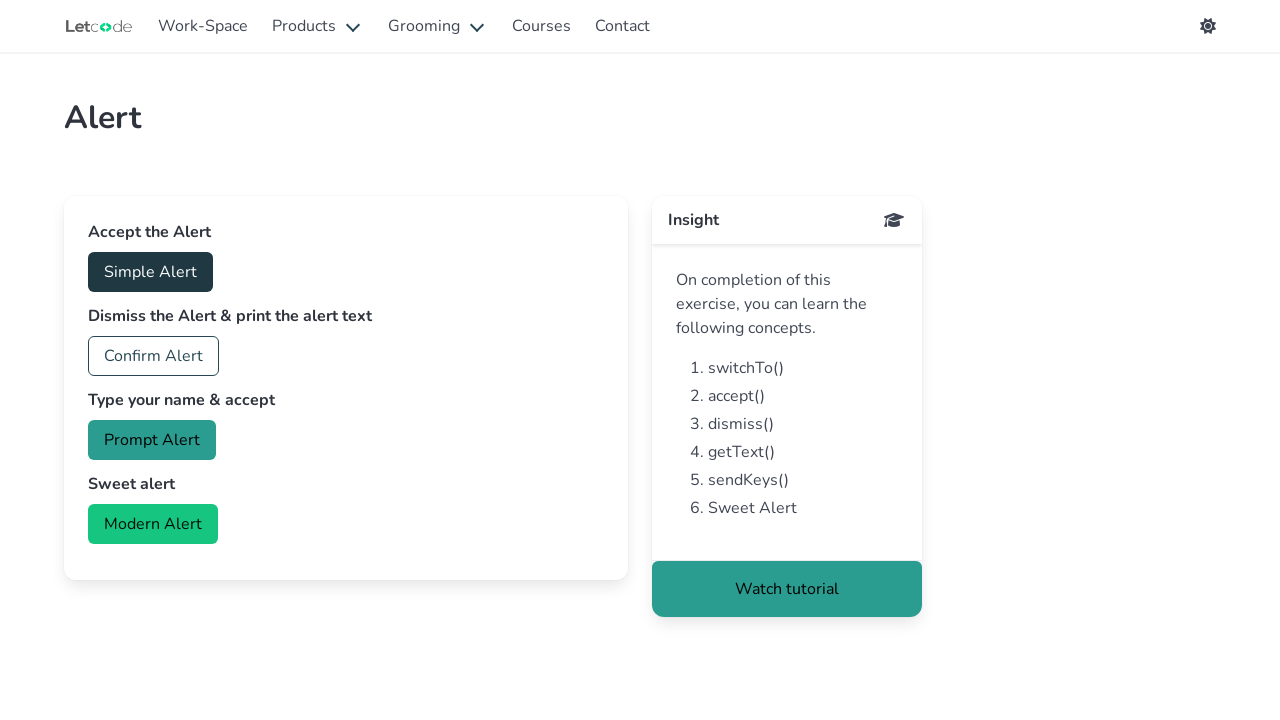

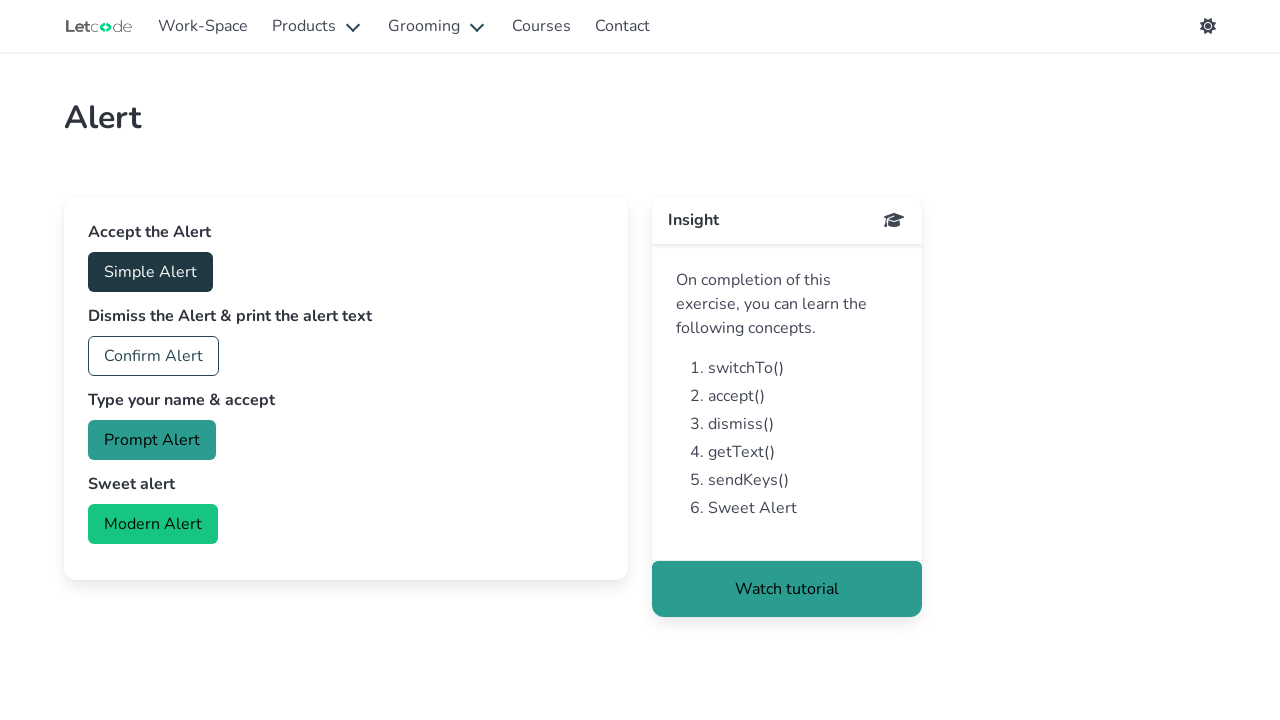